Tests window handling functionality by clicking a button that opens a new tab/window, switching to the new window, printing its title, closing it, and switching back to the original window

Starting URL: http://demo.automationtesting.in/Windows.html

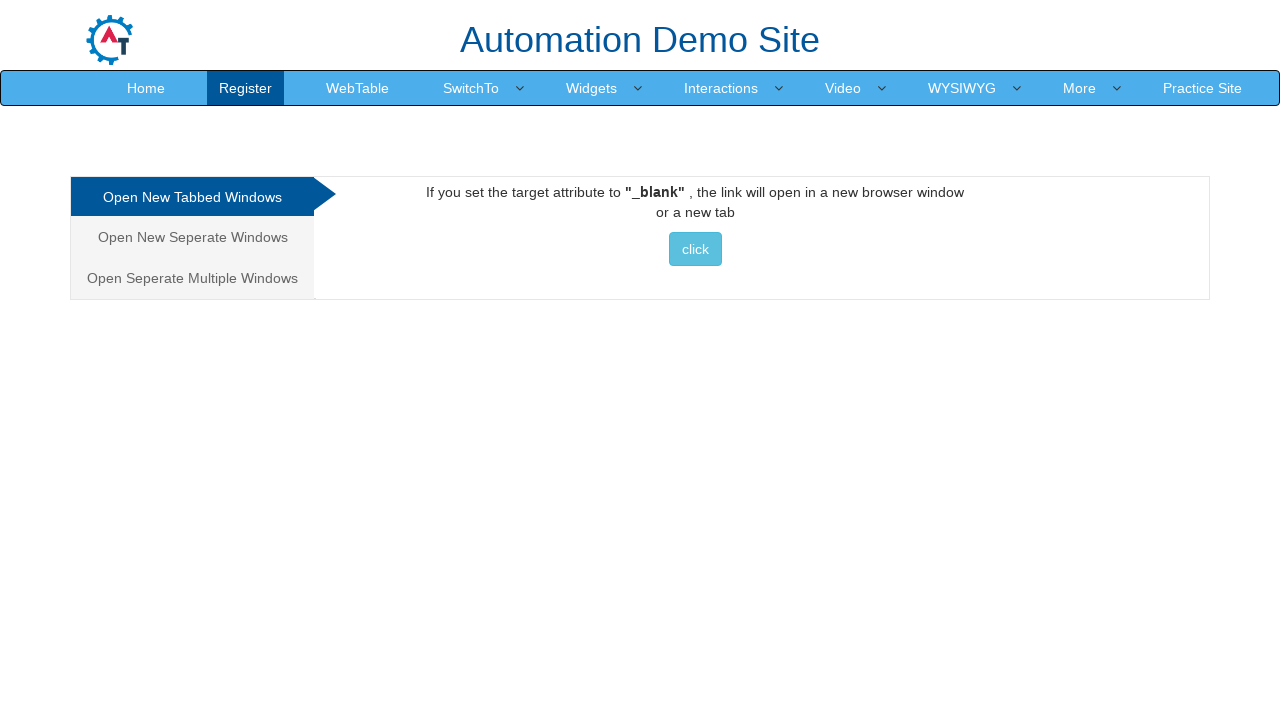

Clicked button to open a new tab/window at (695, 249) on xpath=//div[@id='Tabbed']/a/button
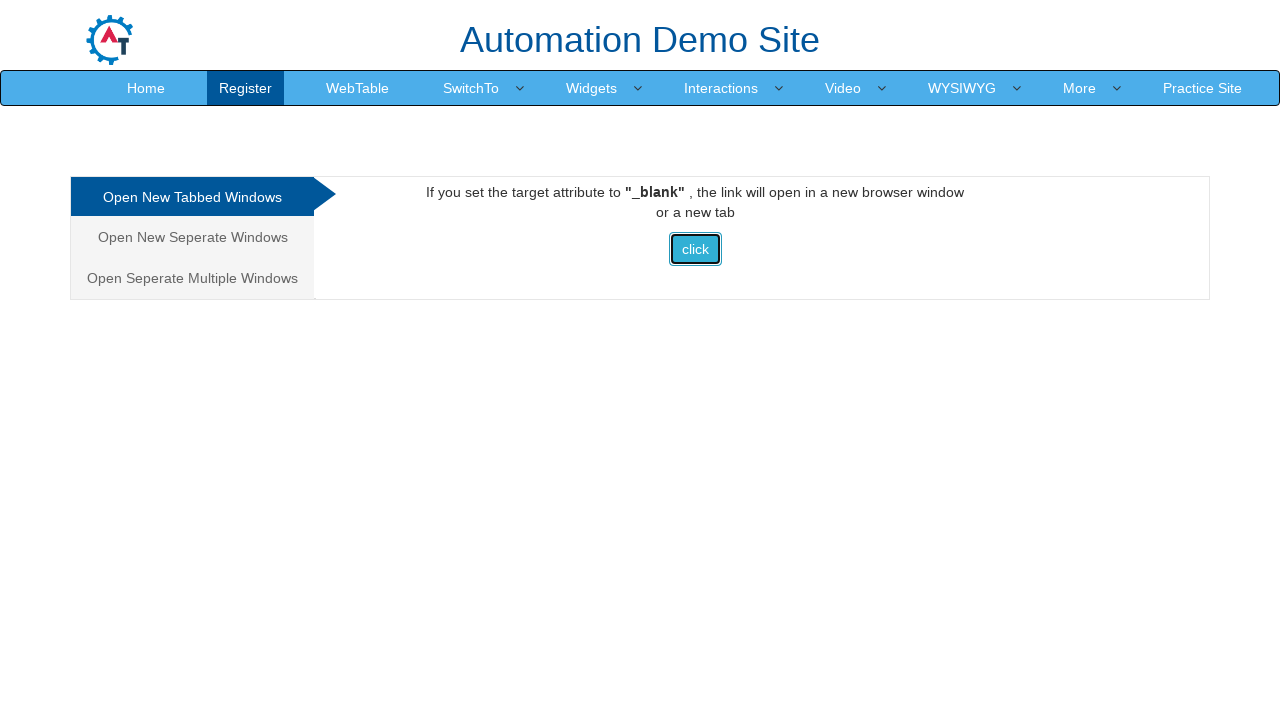

Waited for new page to open (2 second timeout)
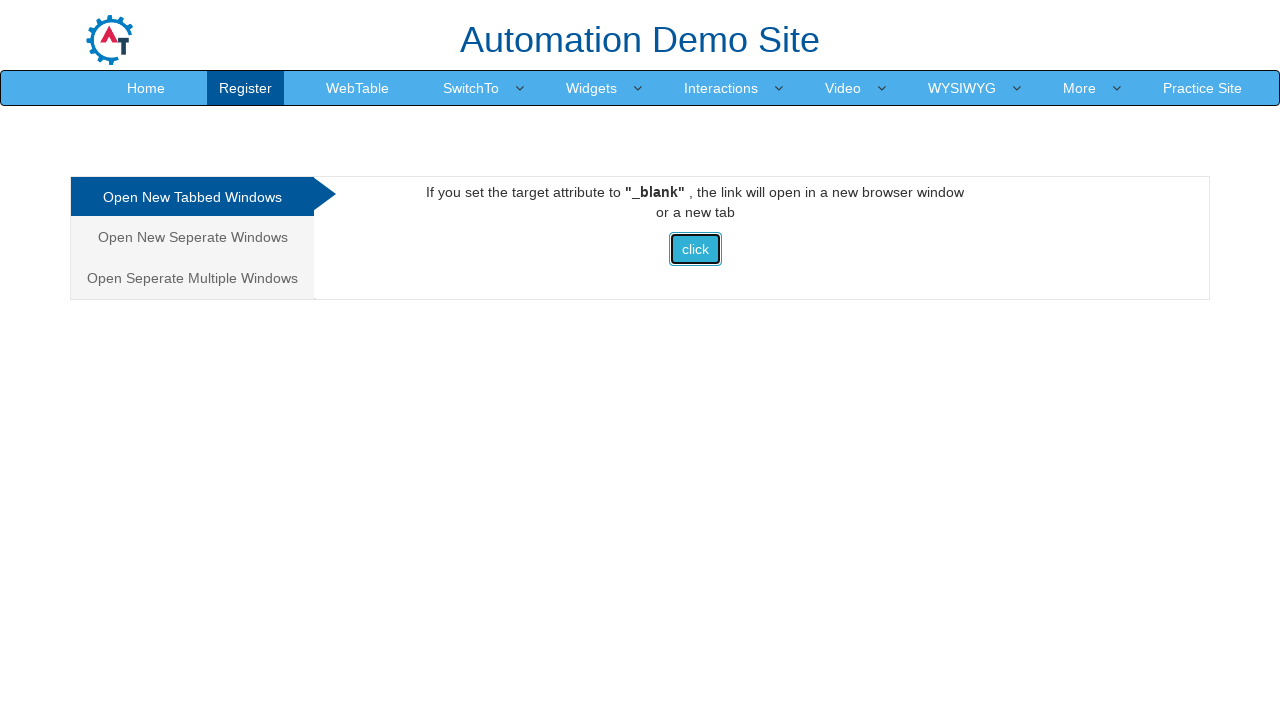

Retrieved all pages in the current context
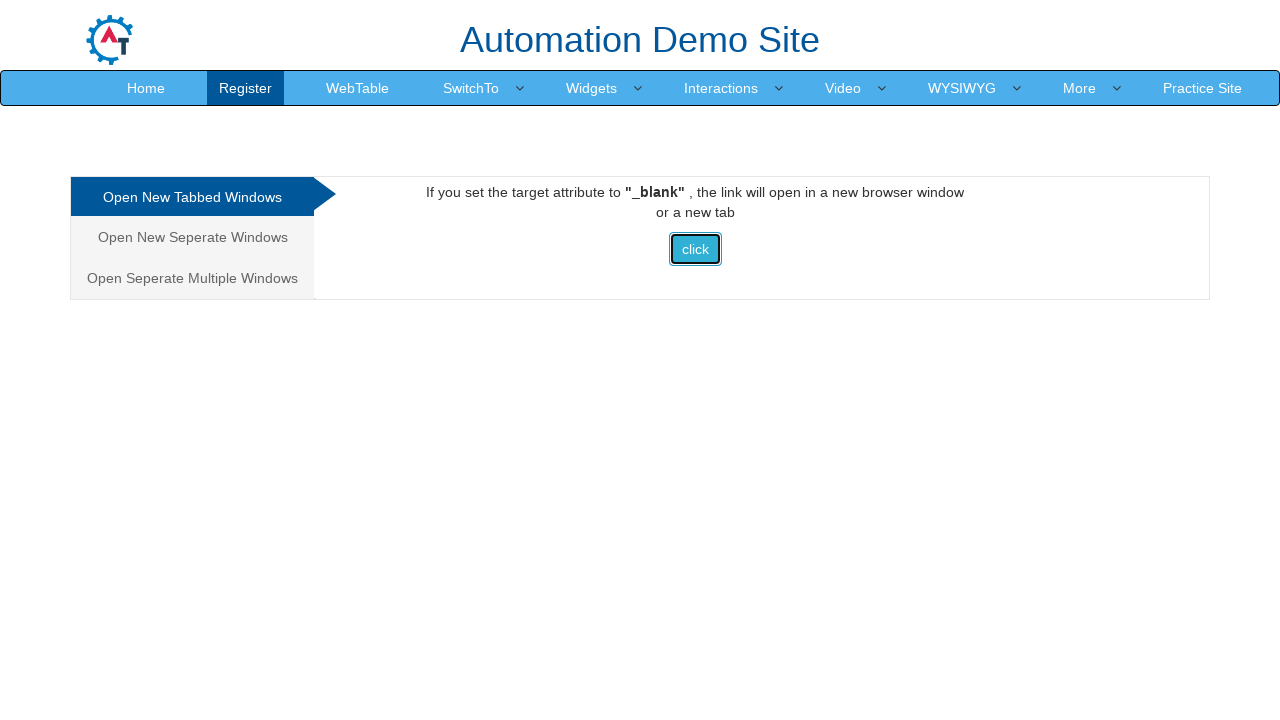

Found new page with title: Selenium
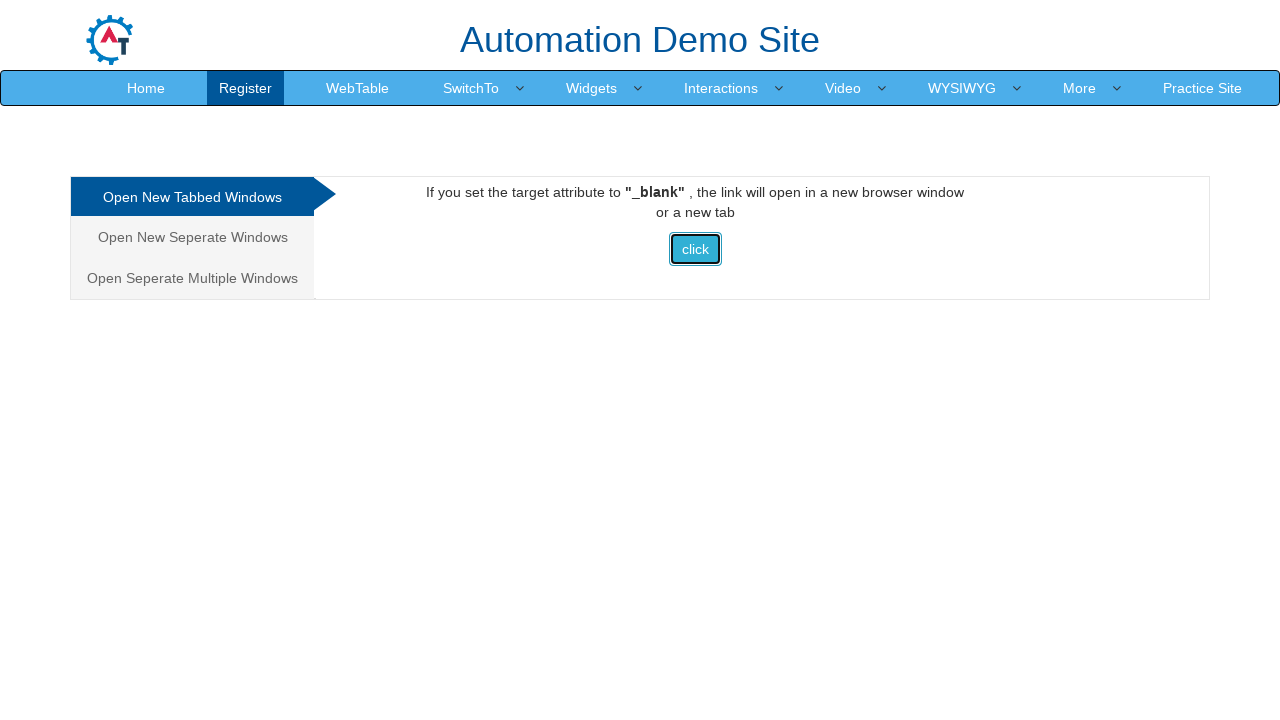

Closed the new page/tab
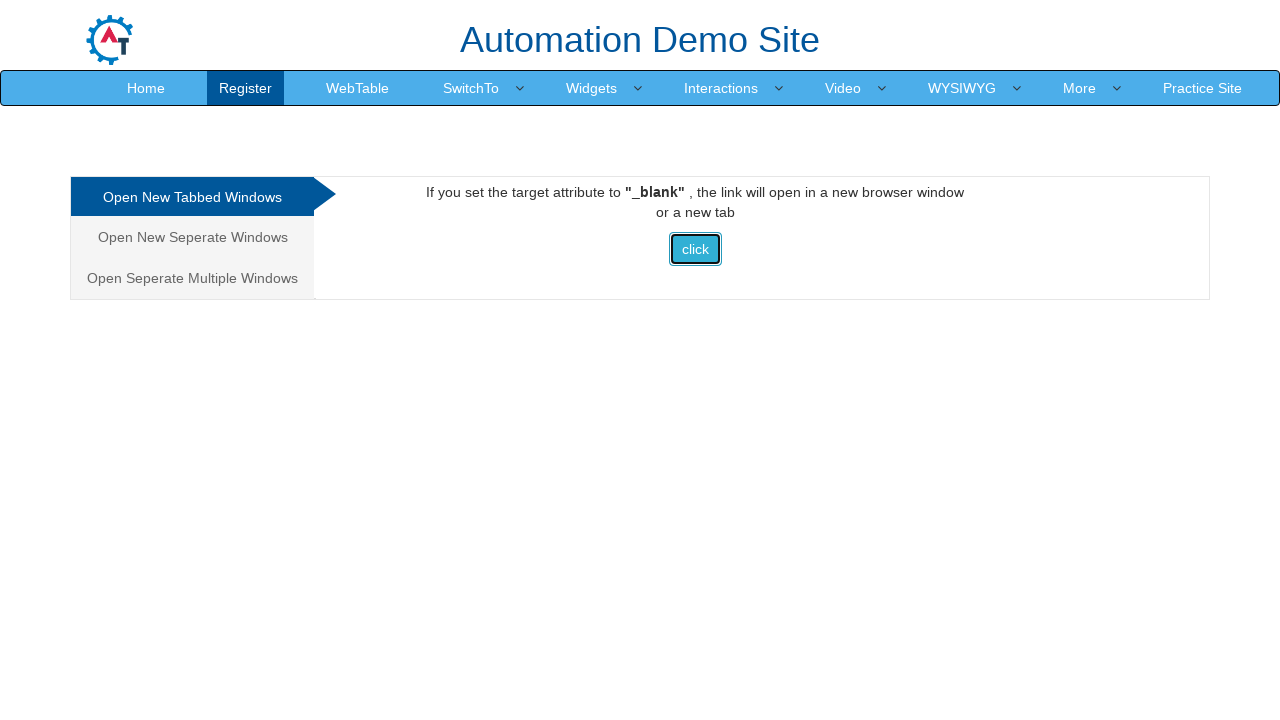

Original page title: Frames & windows
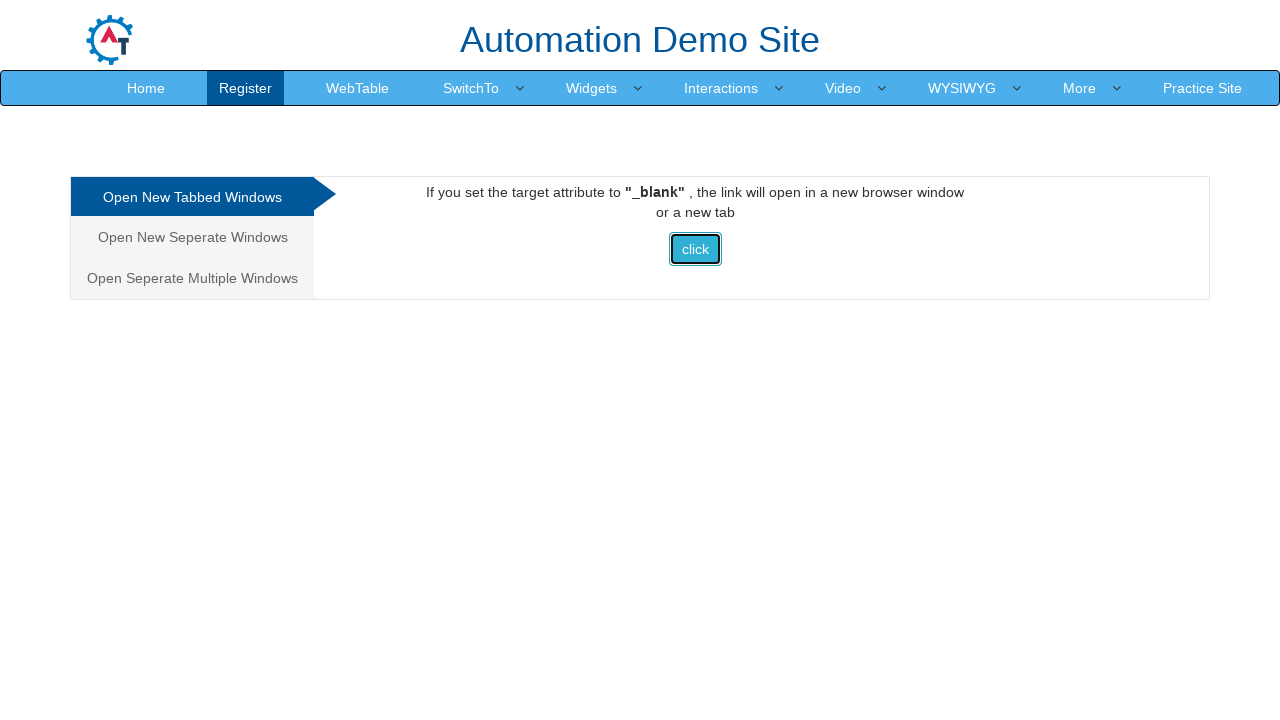

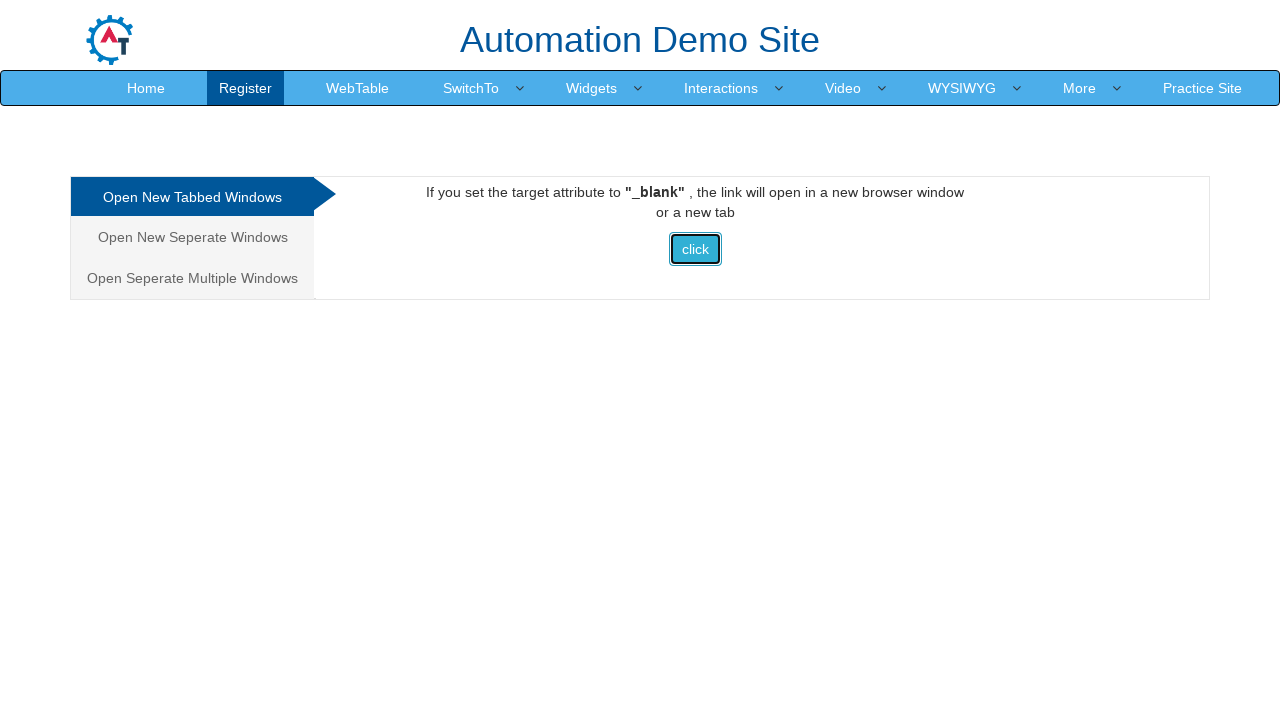